Tests clicking the Radio Button menu and selecting the Yes radio button, then verifies the success message

Starting URL: https://demoqa.com/elements

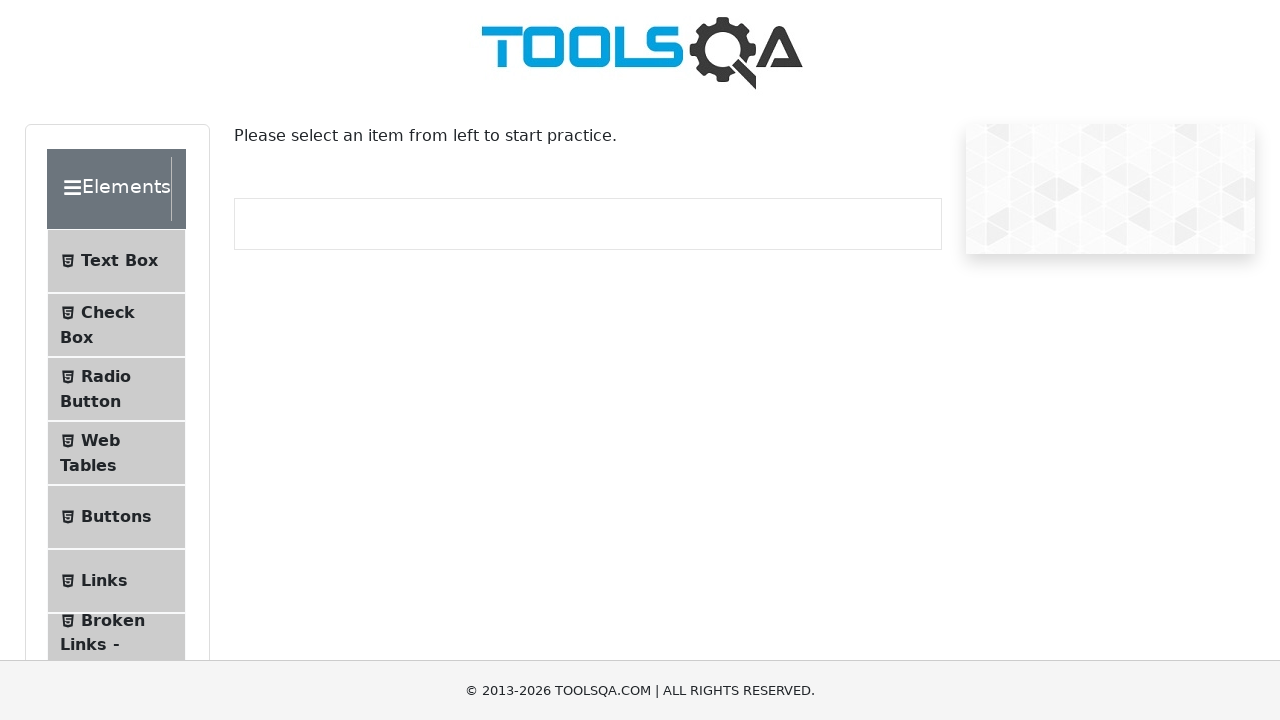

Clicked on Radio Button menu item at (116, 389) on xpath=//span[text()='Radio Button']/..
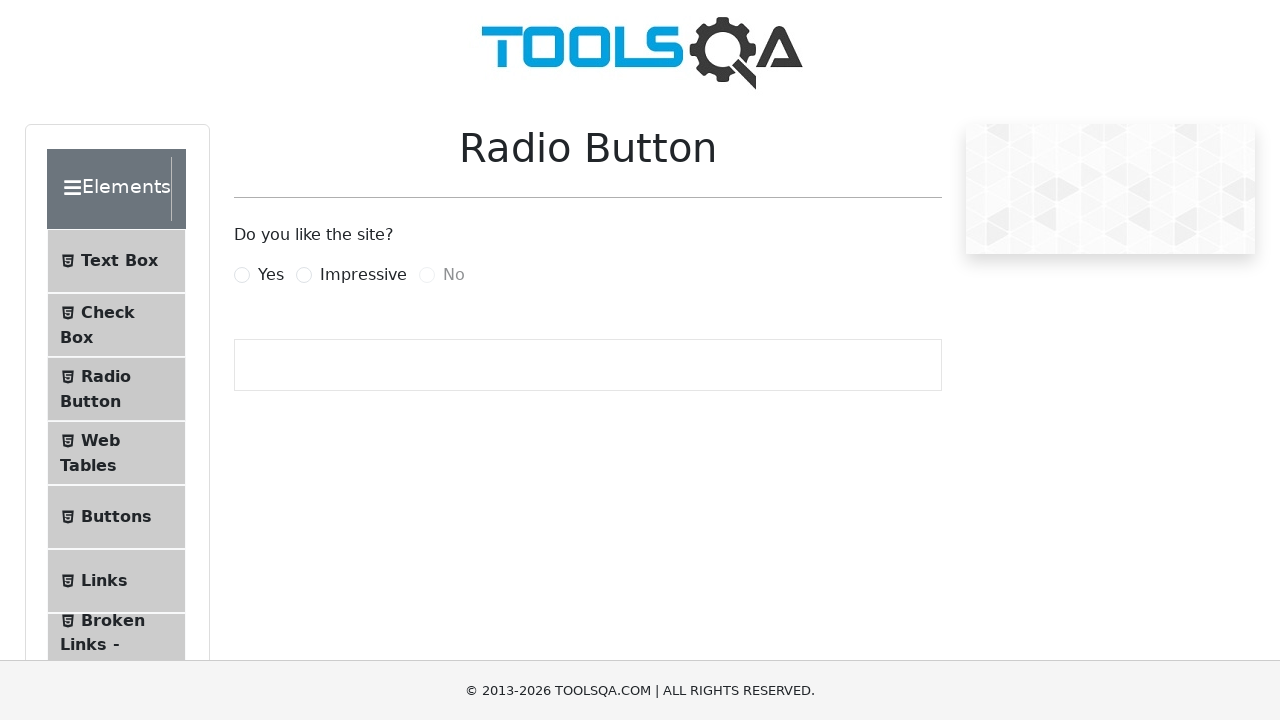

Yes radio button selector loaded
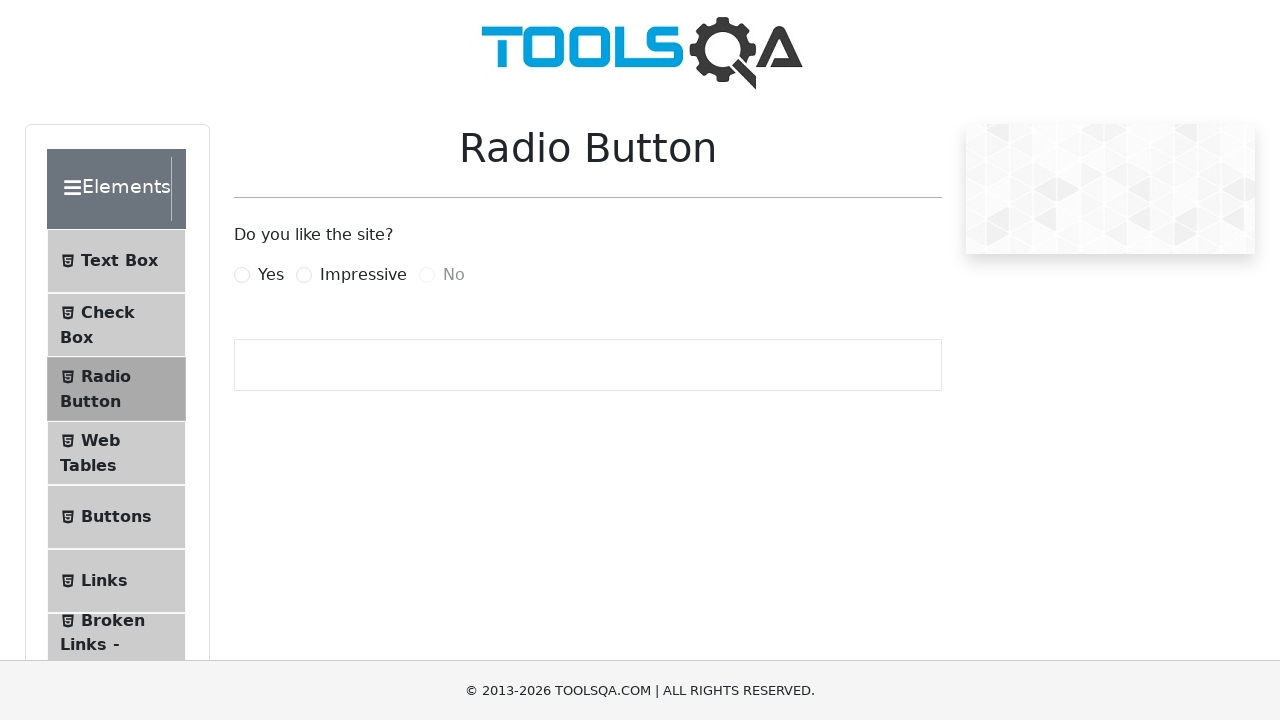

Clicked the Yes radio button at (242, 275) on input#yesRadio
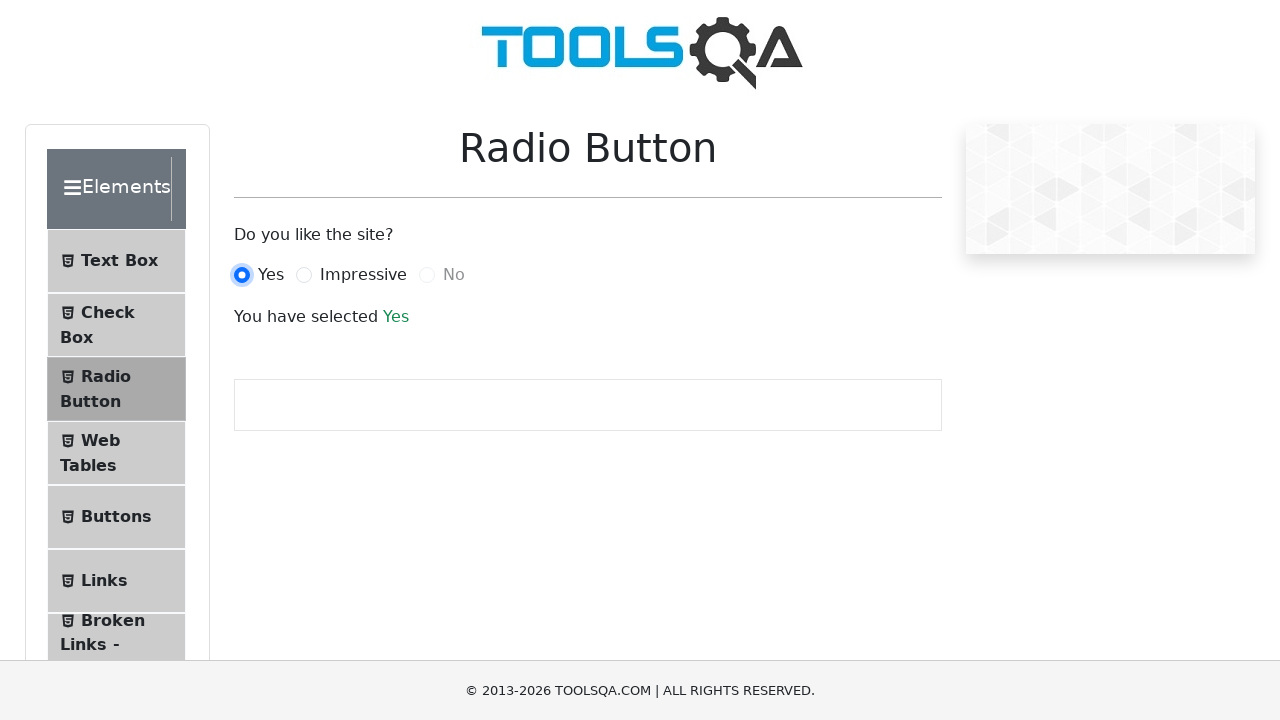

Success message element loaded
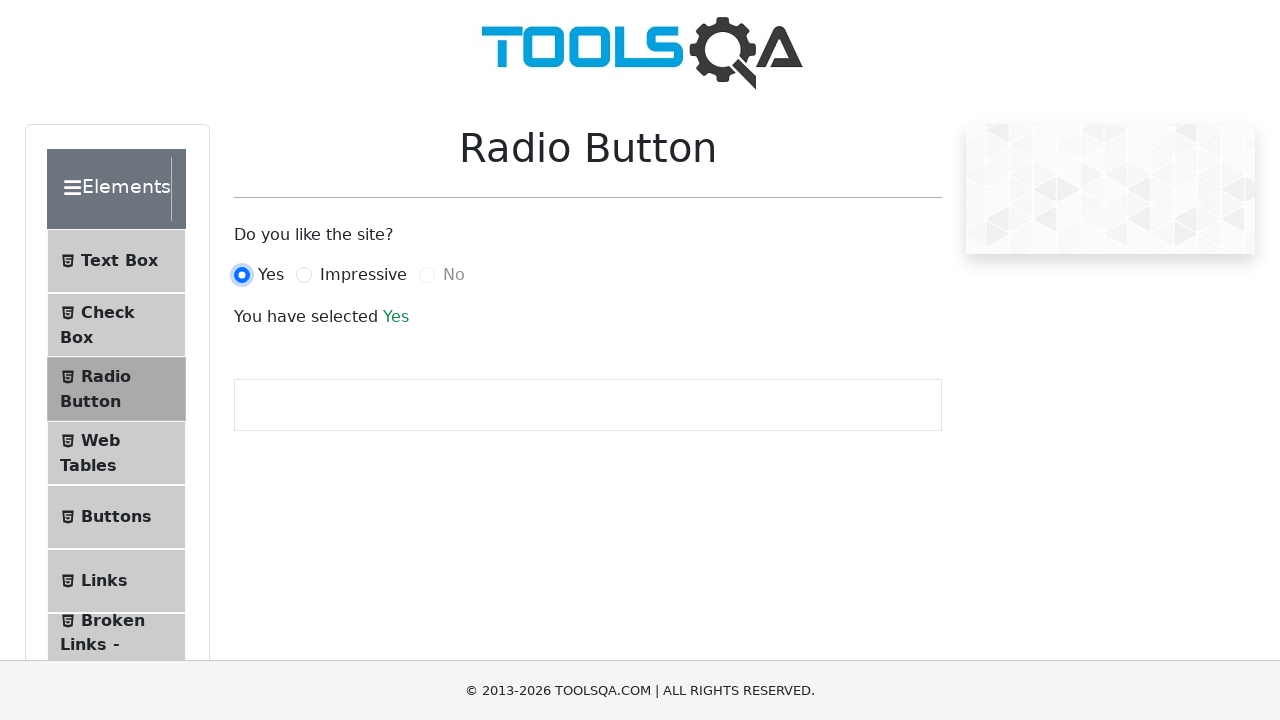

Verified success message displays 'Yes'
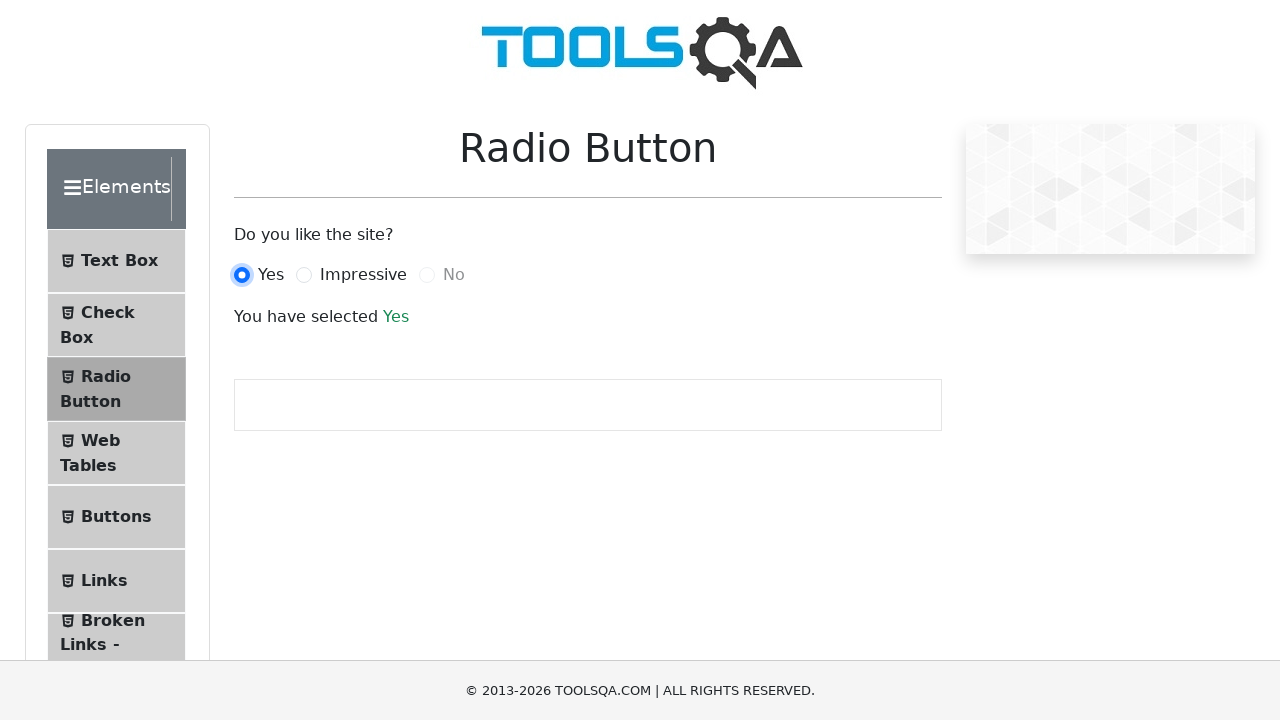

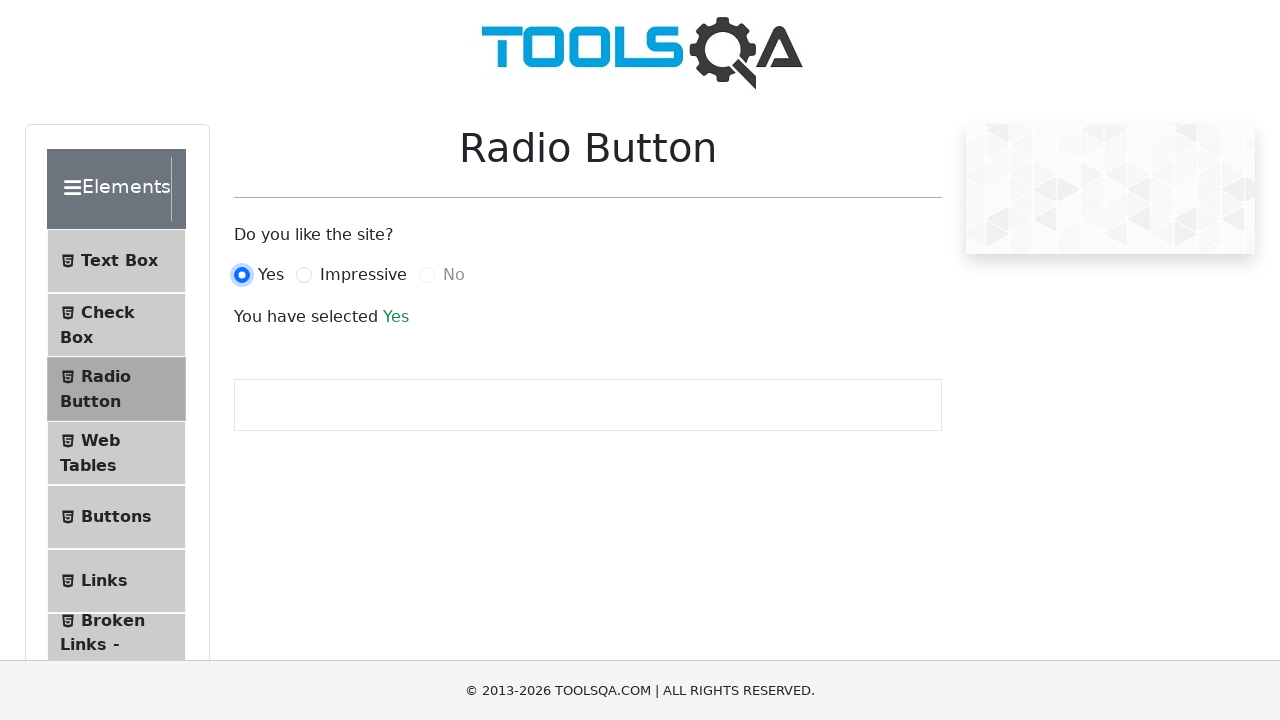